Tests drag and drop functionality using mouse actions (hover, down, up) to manually drag an element to a drop target within an iframe

Starting URL: https://jqueryui.com/droppable/

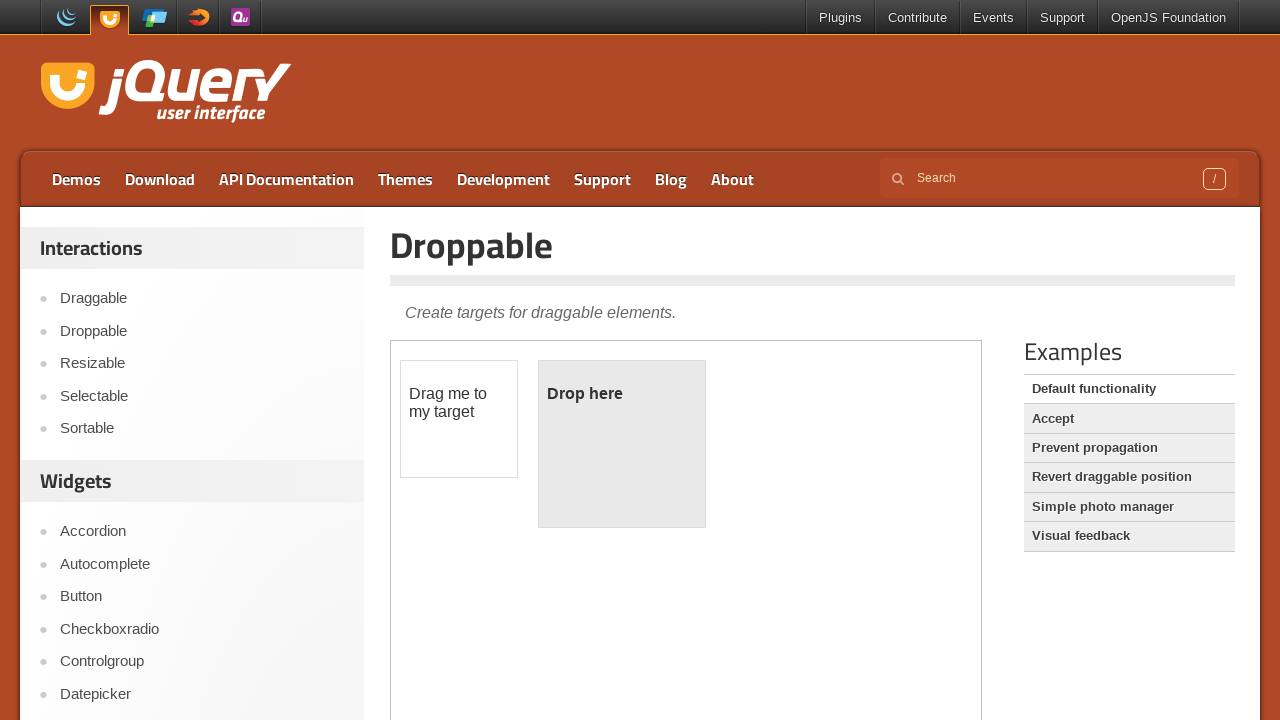

Located the demo iframe containing drag and drop elements
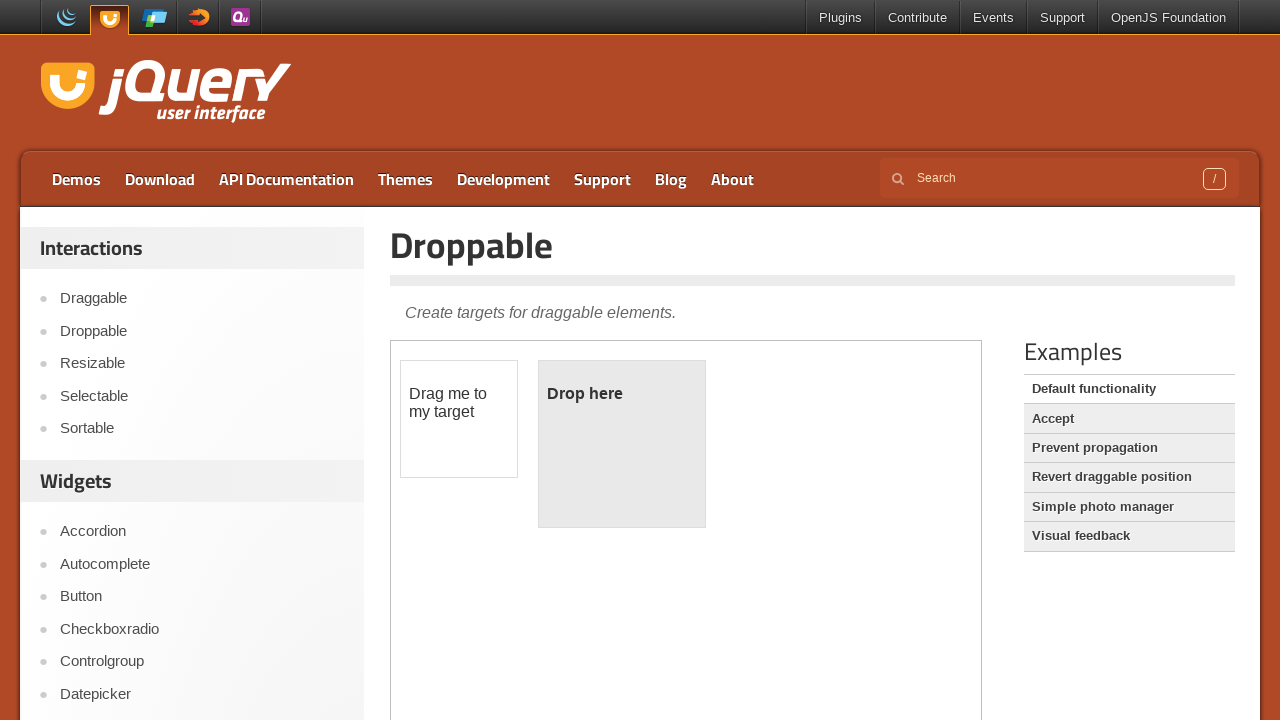

Hovered over the draggable element at (459, 419) on xpath=//iframe[@class='demo-frame'] >> internal:control=enter-frame >> #draggabl
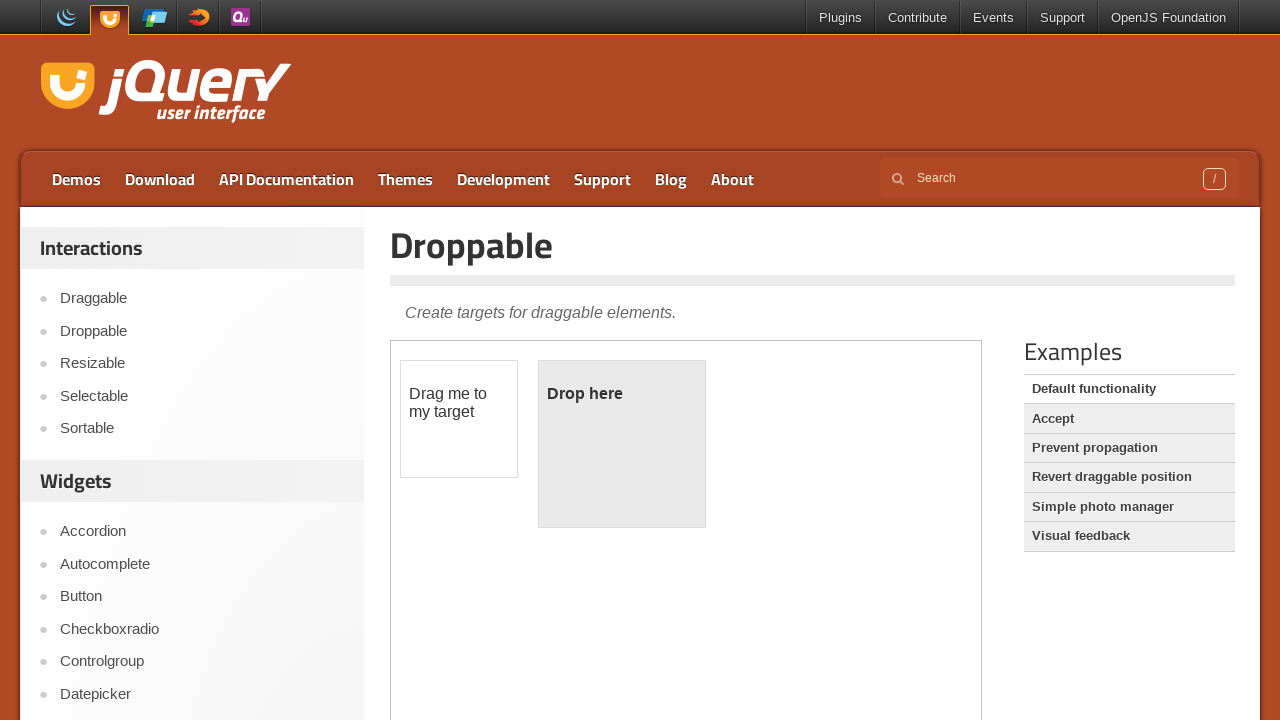

Pressed mouse button down on draggable element at (459, 419)
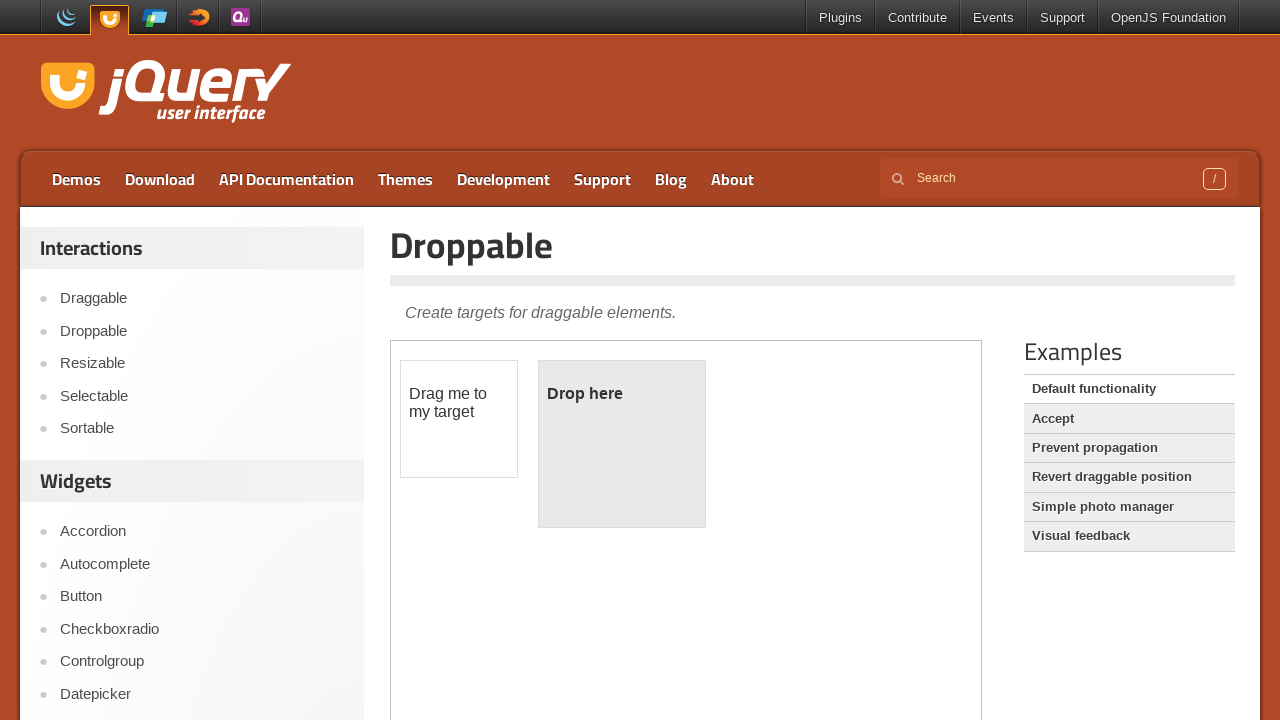

Moved mouse to droppable target area while holding button down at (622, 444) on xpath=//iframe[@class='demo-frame'] >> internal:control=enter-frame >> #droppabl
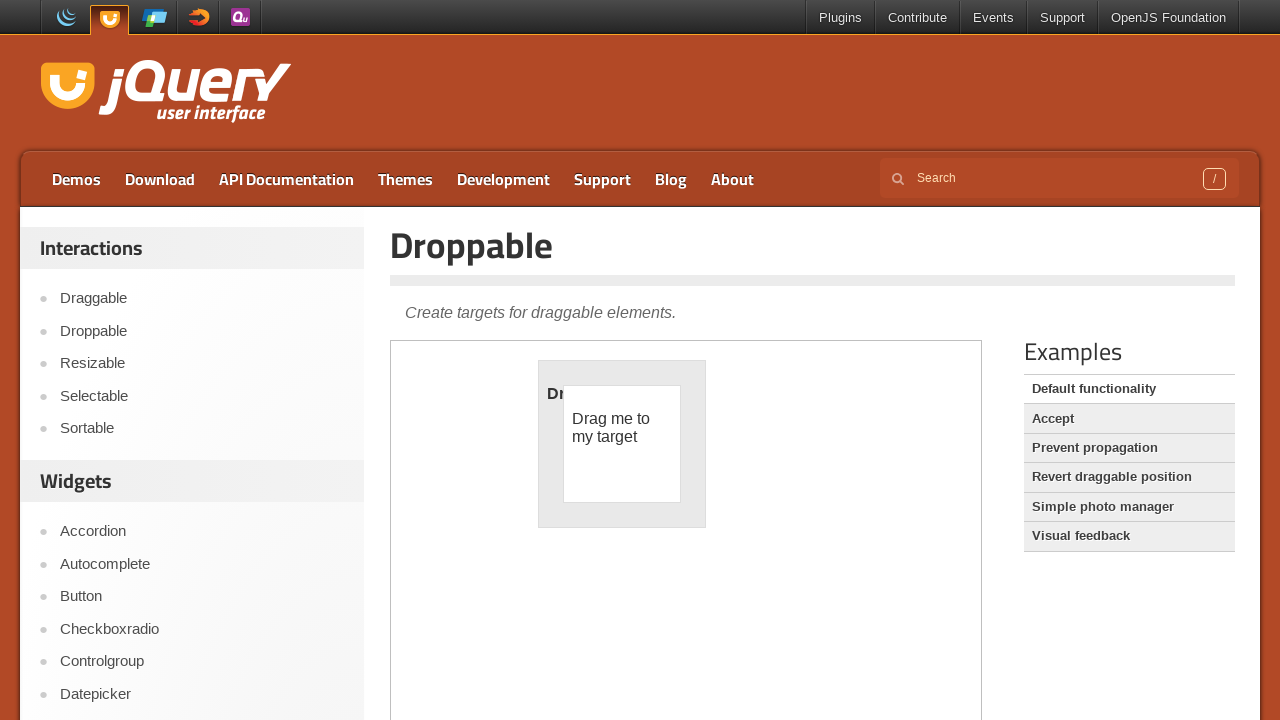

Released mouse button to drop element on target at (622, 444)
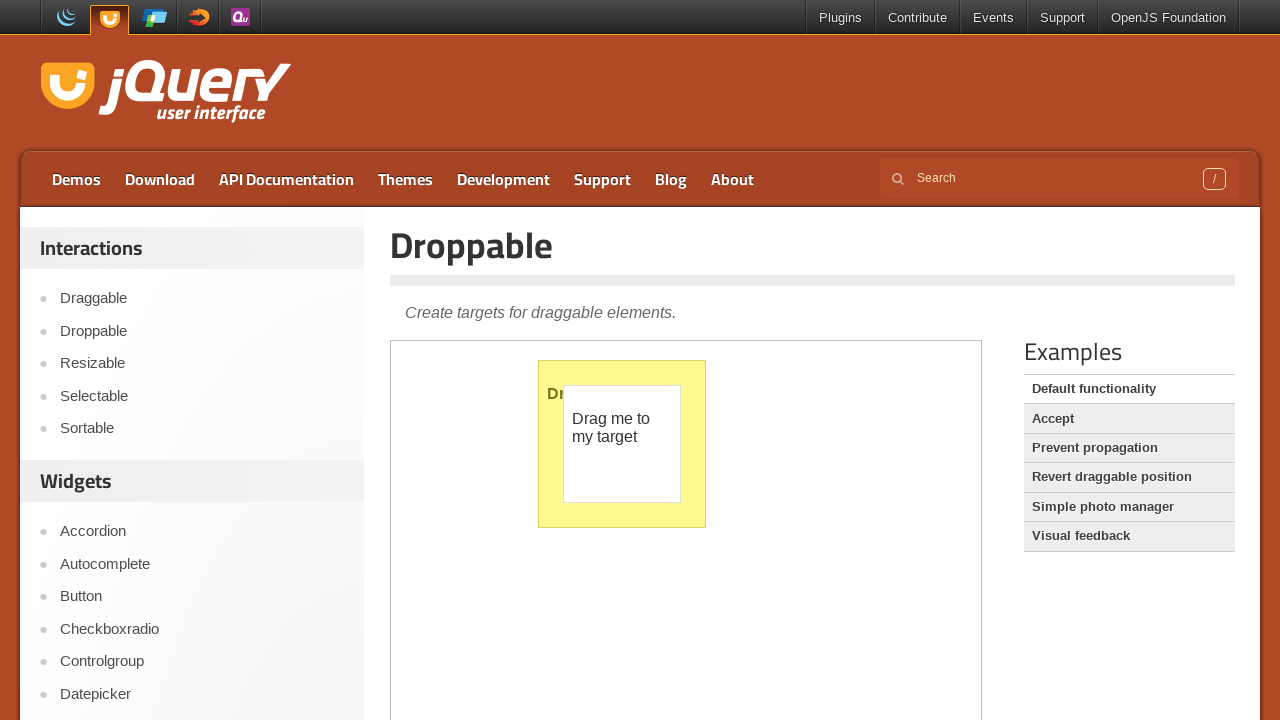

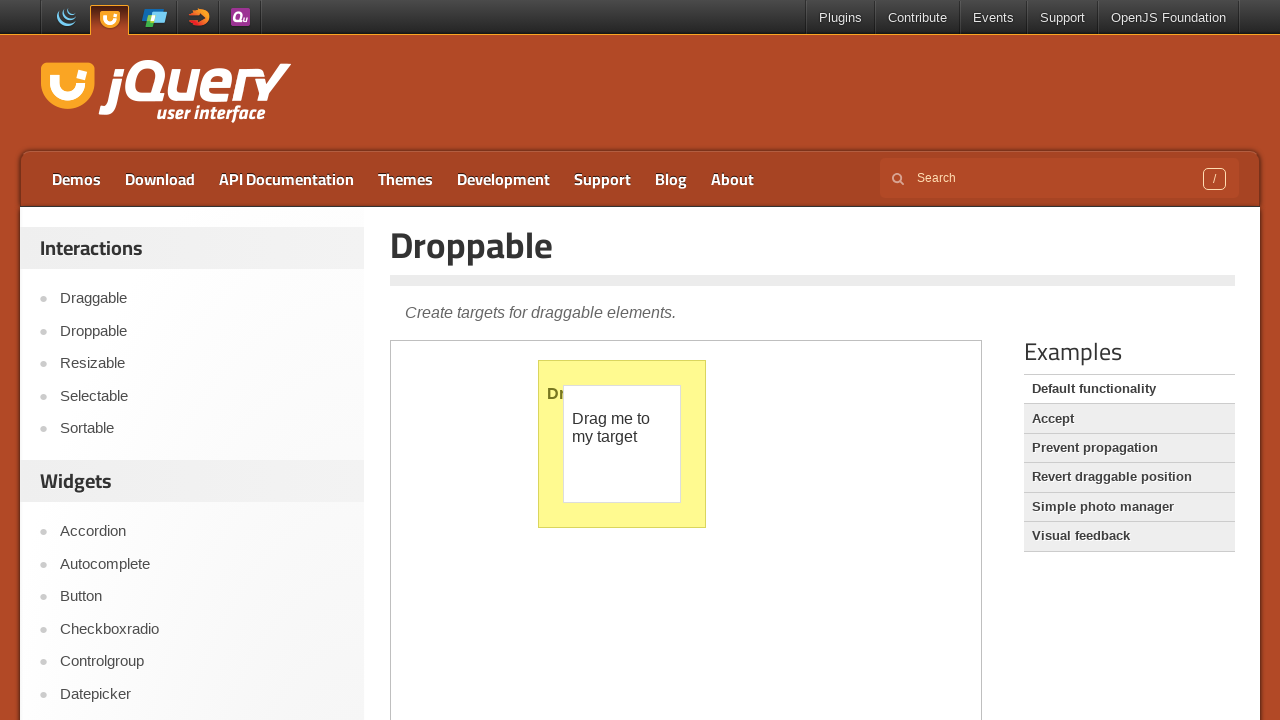